Tests table sorting functionality by clicking on different column headers to sort the data table

Starting URL: https://erikdark.github.io/zachet_selenium_01/

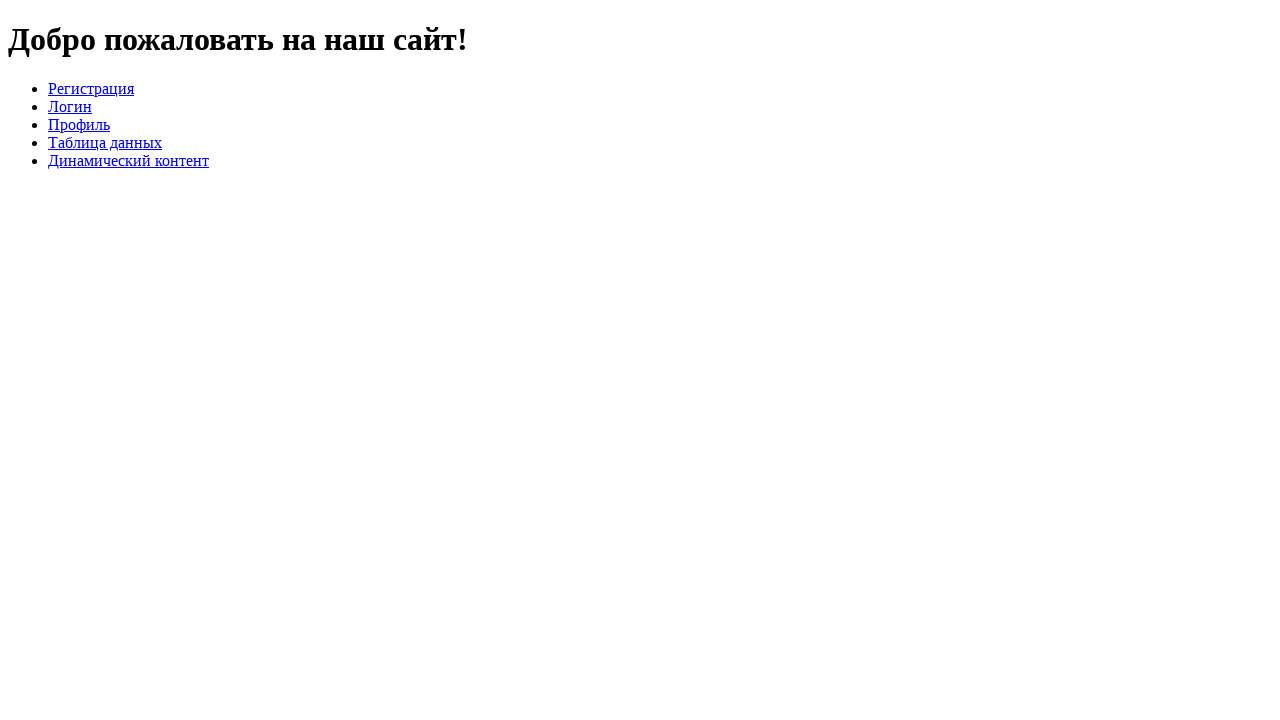

Clicked on 'Таблица данных' (Data Table) link at (105, 142) on text=Таблица данных
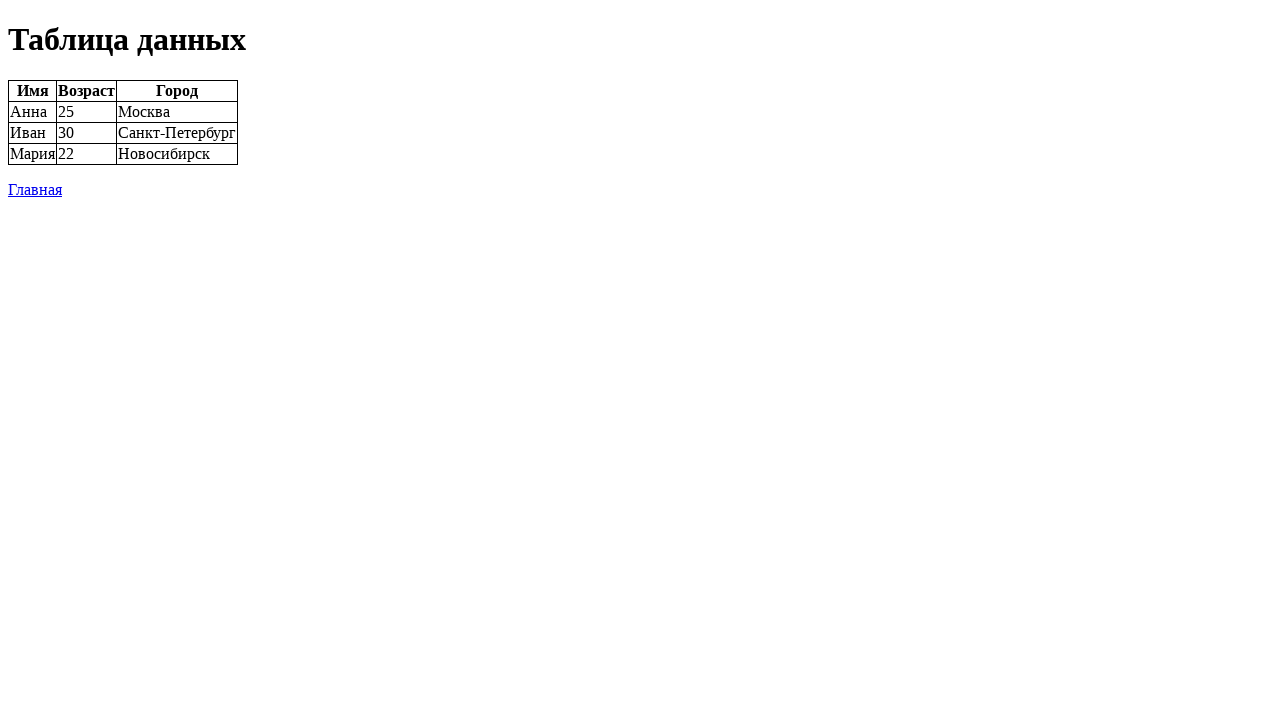

Data table loaded
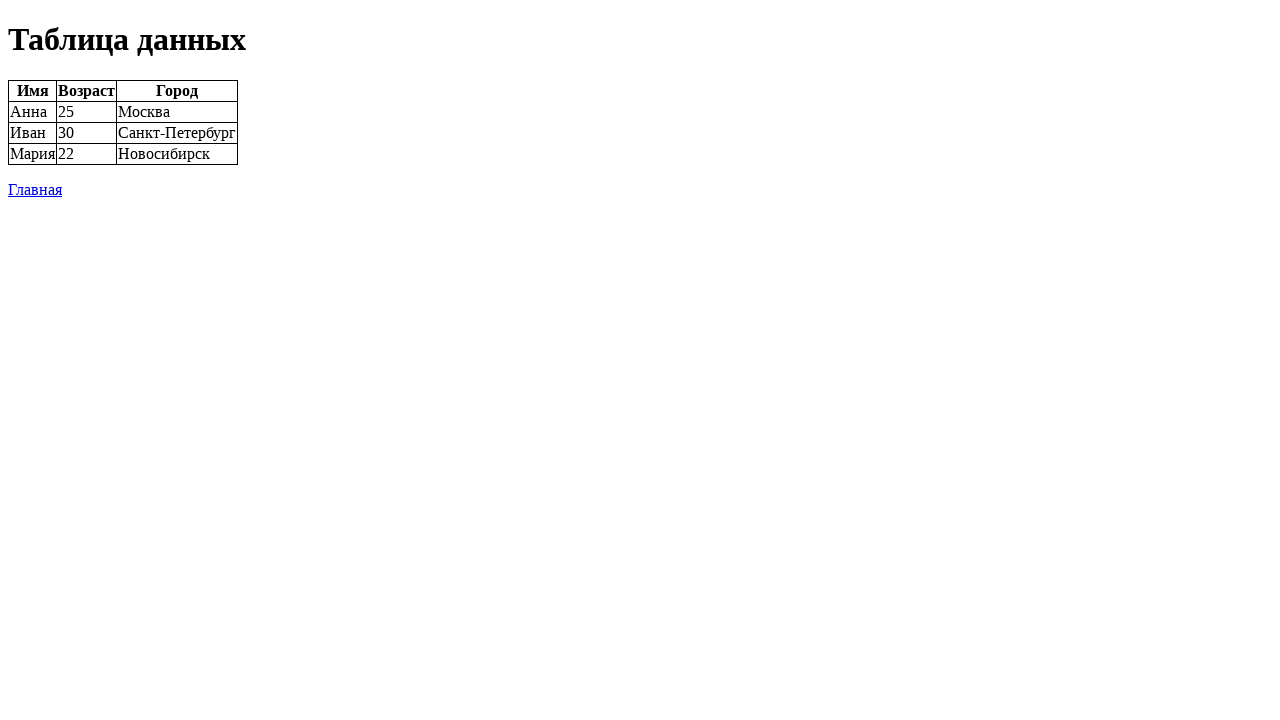

Clicked column 1 header to sort by first column at (32, 91) on [onclick='sortTable(0)']
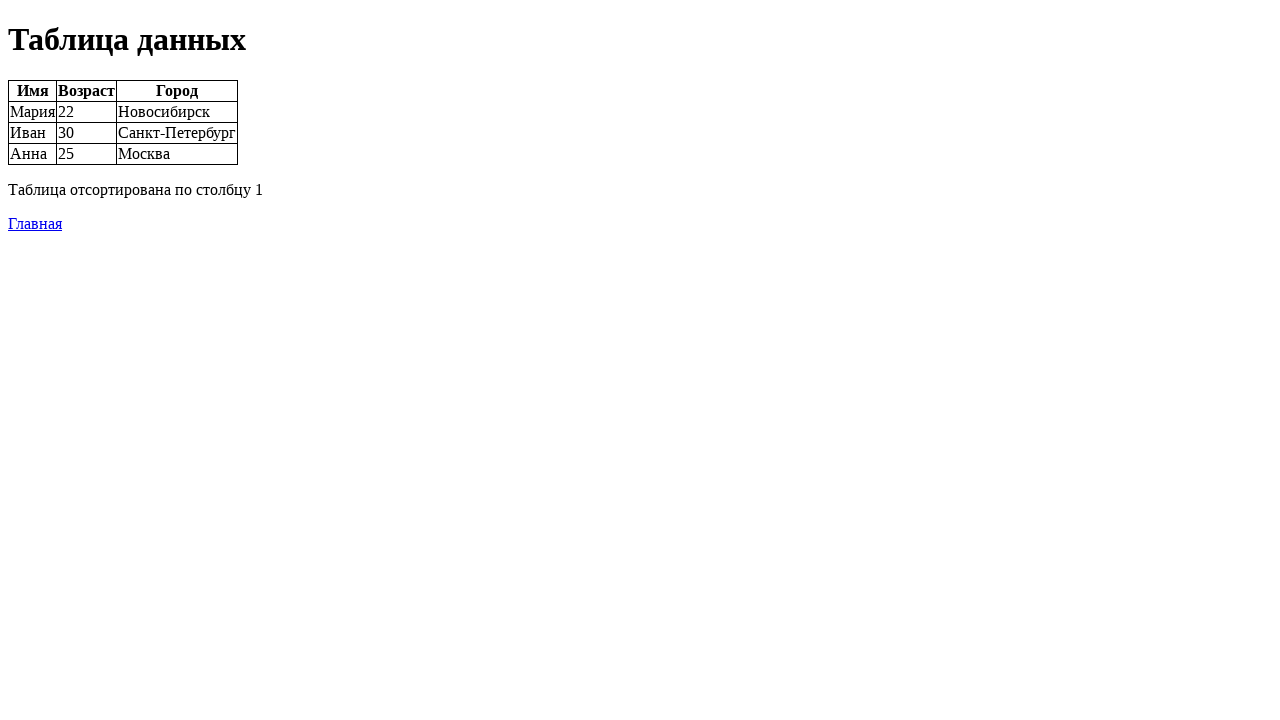

Sort message appeared after sorting by column 1
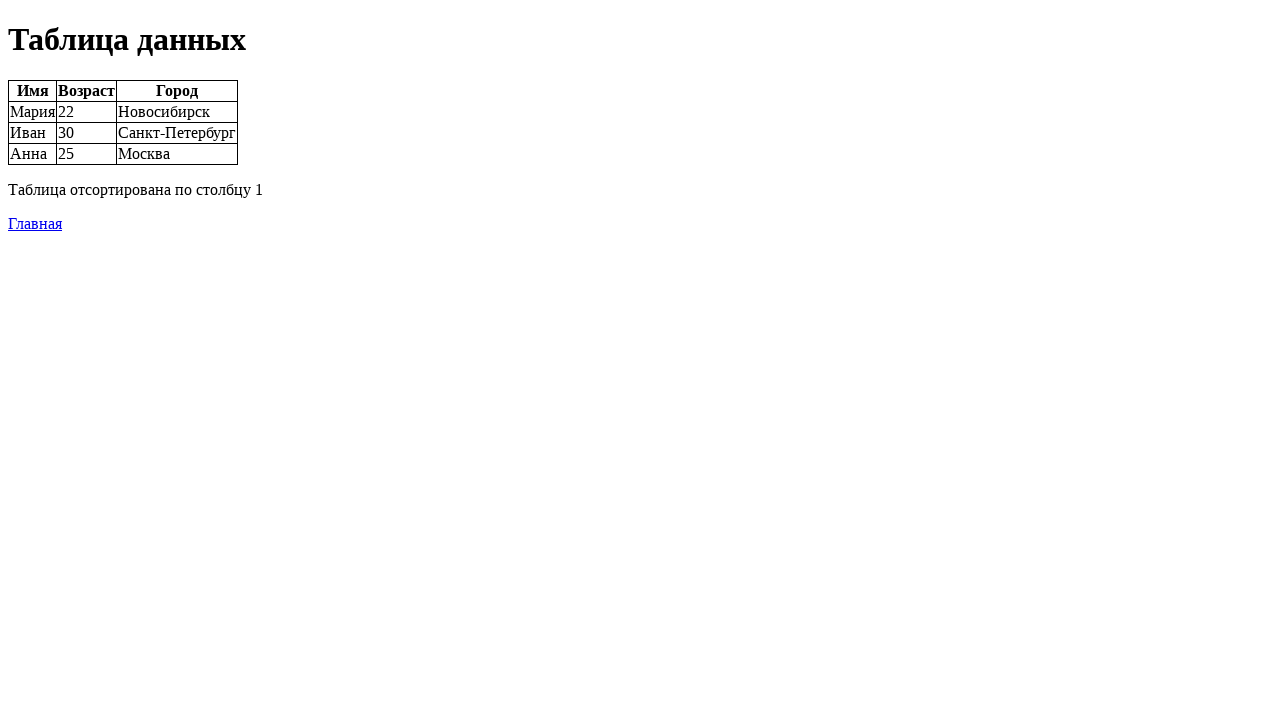

Clicked column 2 header to sort by second column at (86, 91) on [onclick='sortTable(1)']
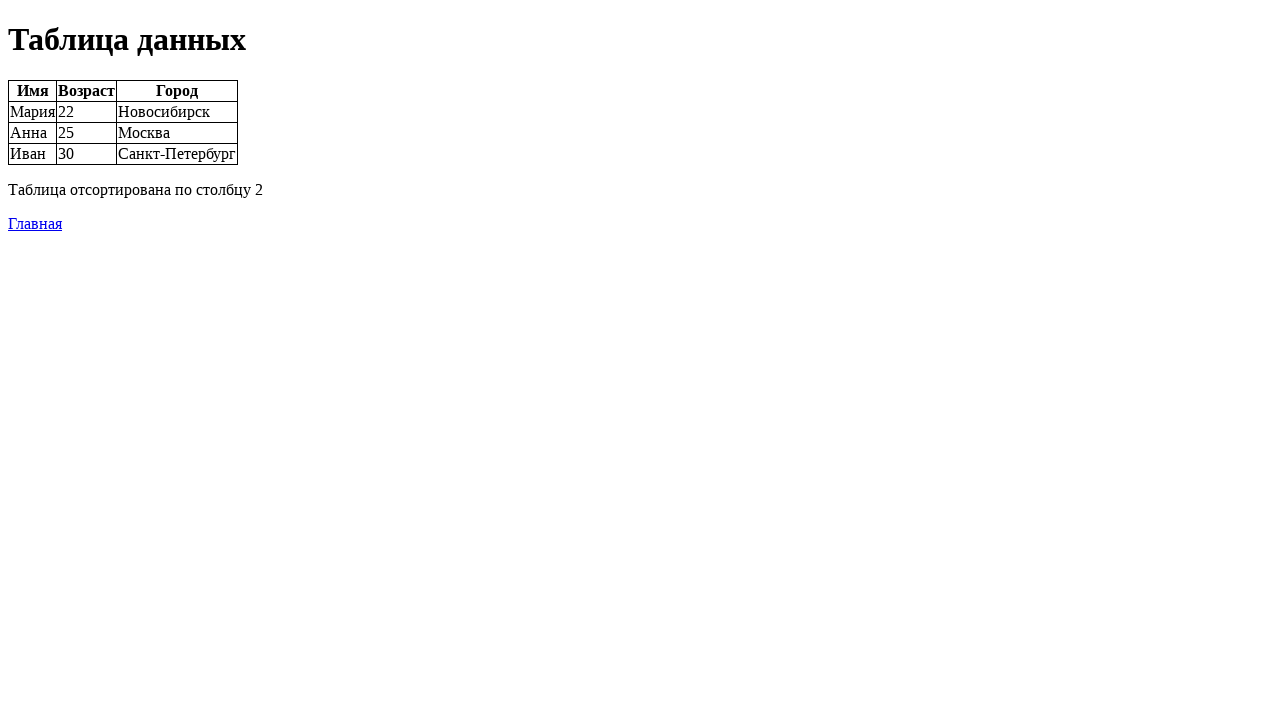

Sort message updated after sorting by column 2
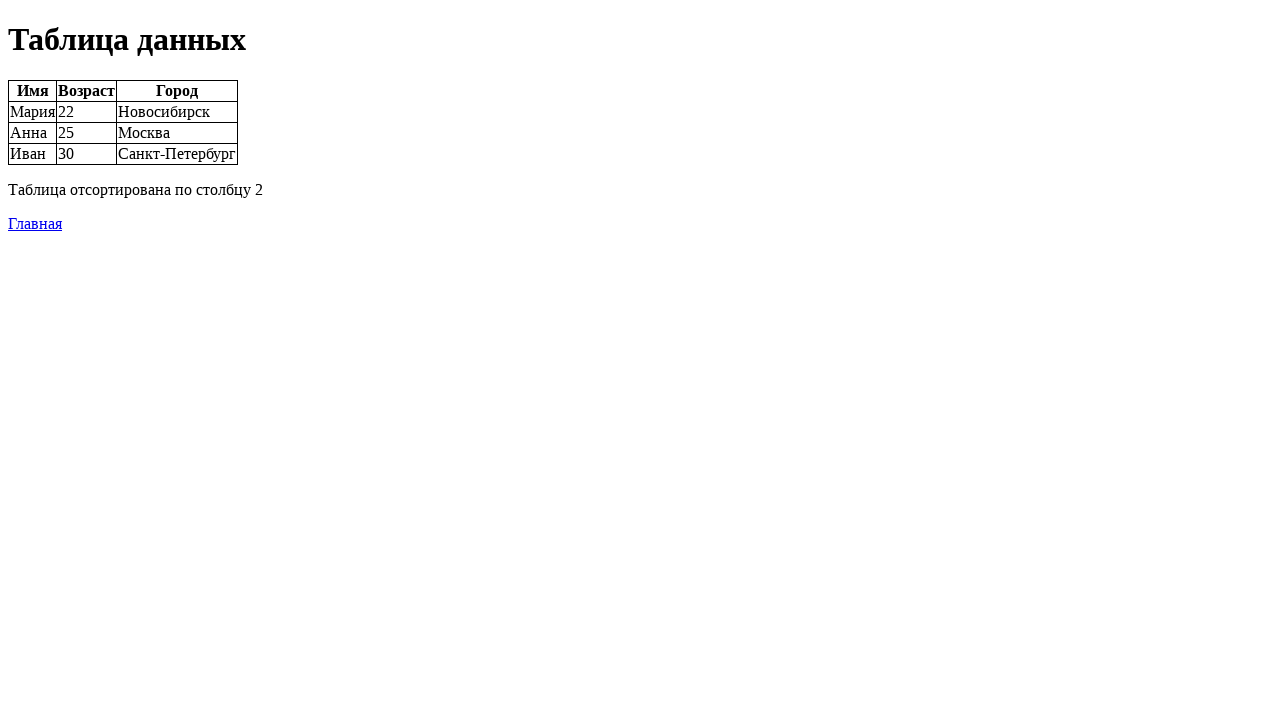

Clicked column 3 header to sort by third column at (177, 91) on [onclick='sortTable(2)']
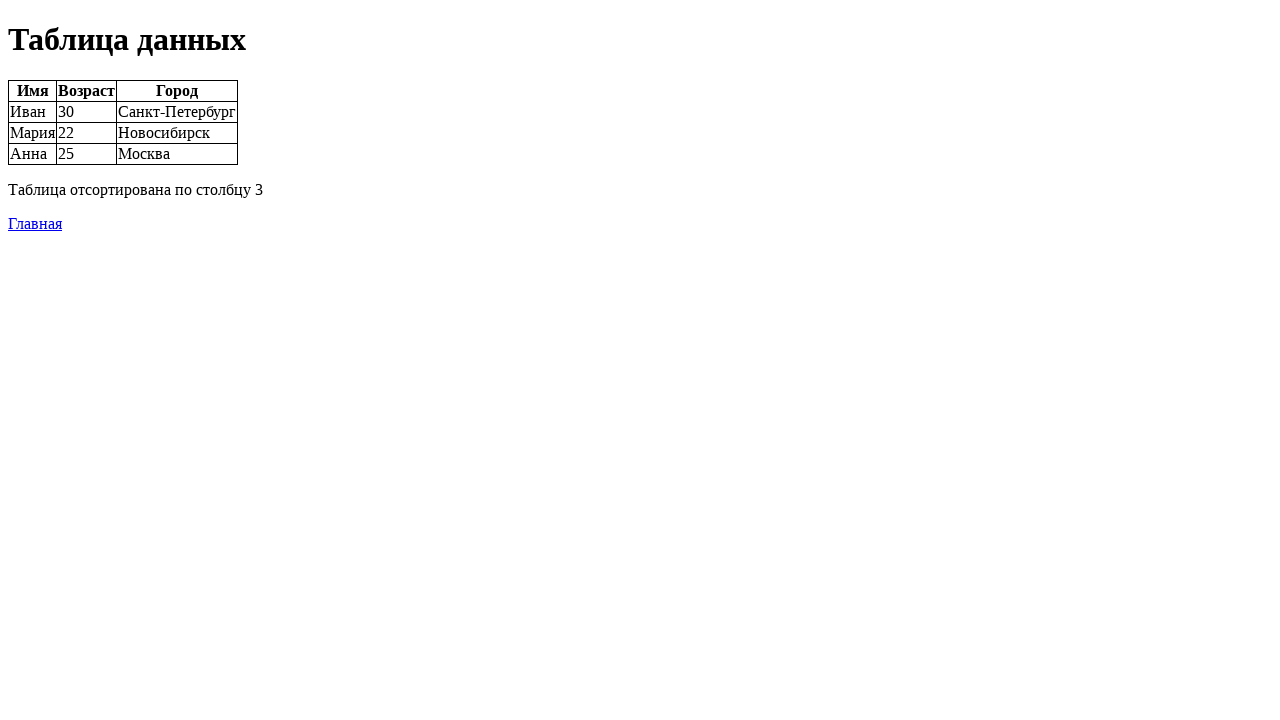

Sort message updated after sorting by column 3
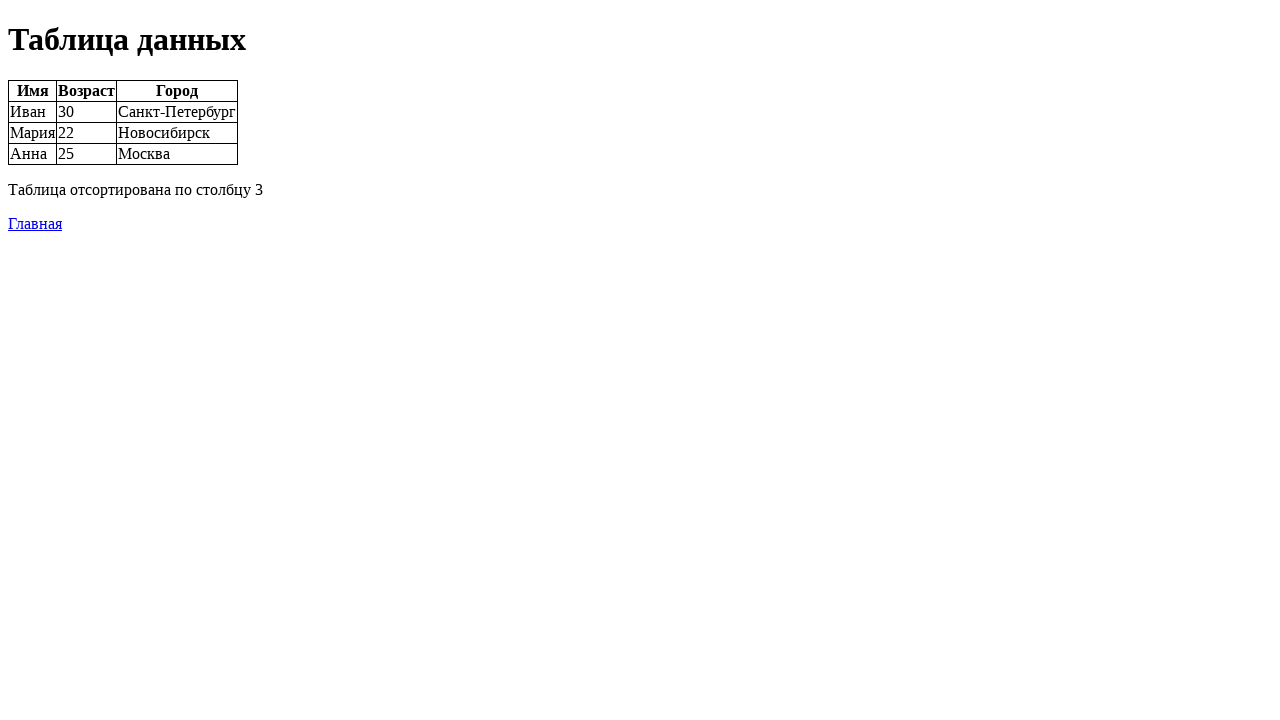

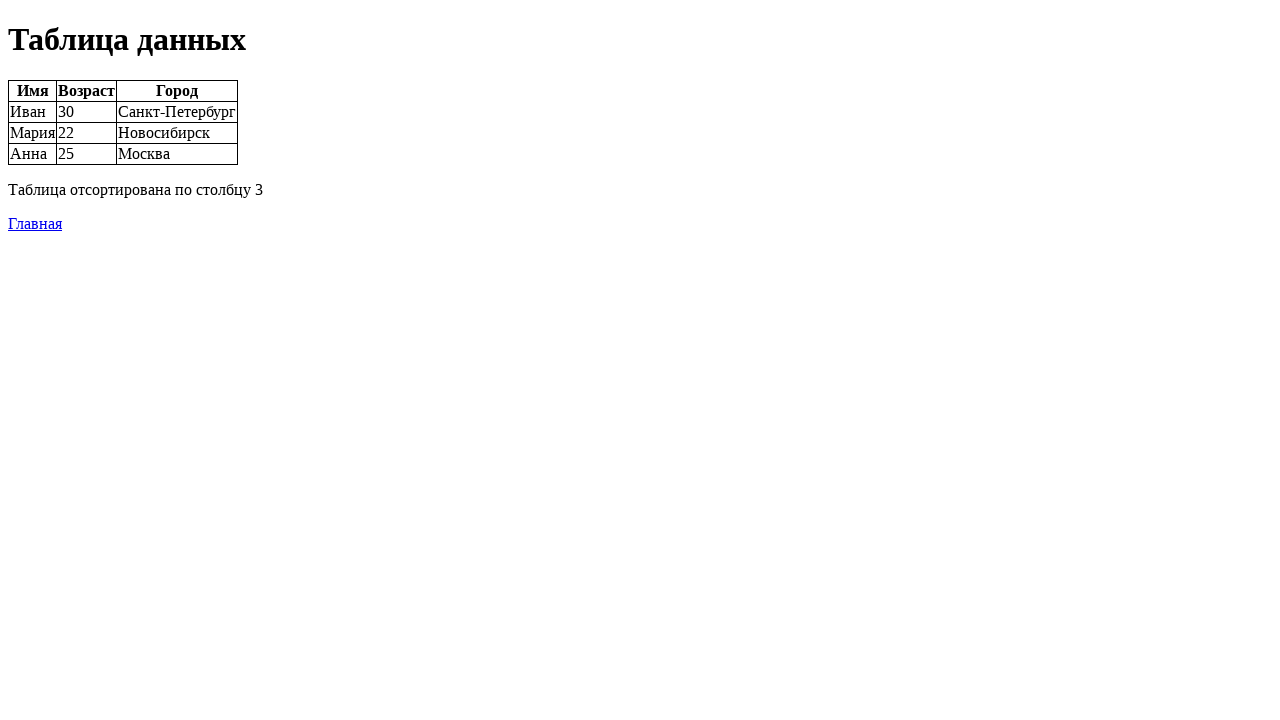